Tests mouse hover functionality on the navigation menu items and clicks on JAVA when found

Starting URL: https://www.w3schools.com/

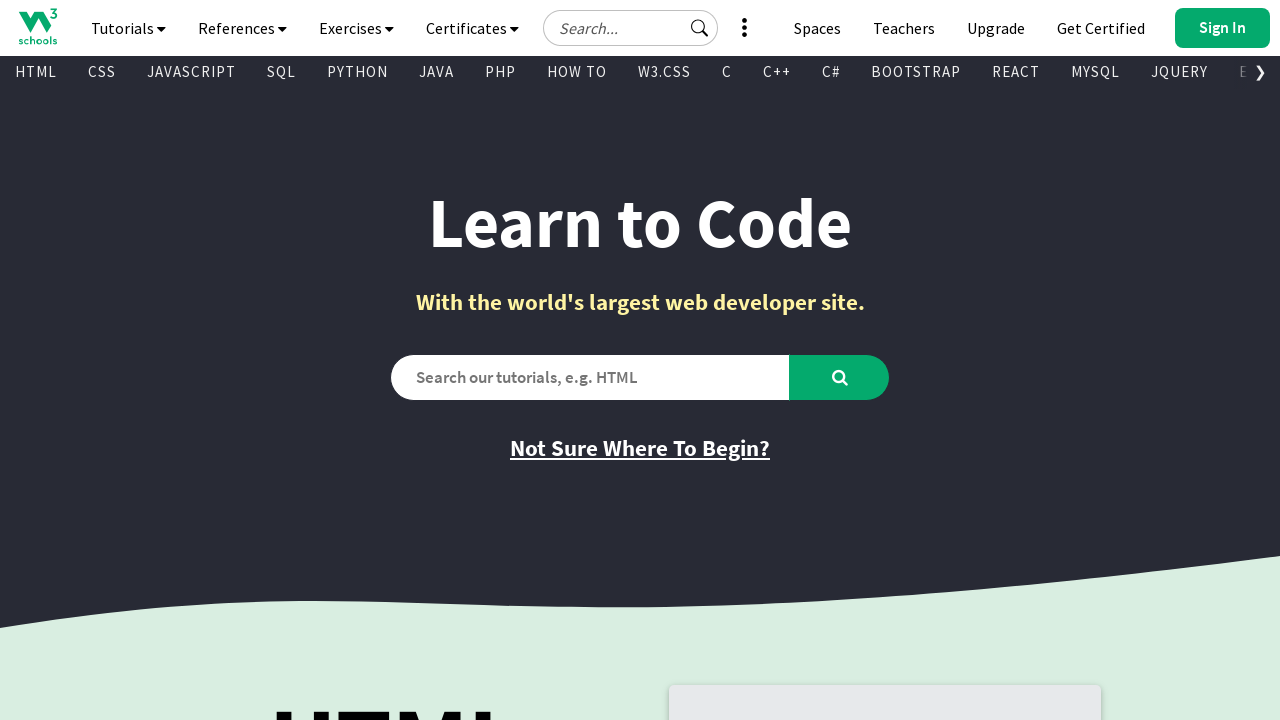

Hovered over navigation menu item 1 at (36, 72) on (//div[@id='subtopnav']/a)[1]
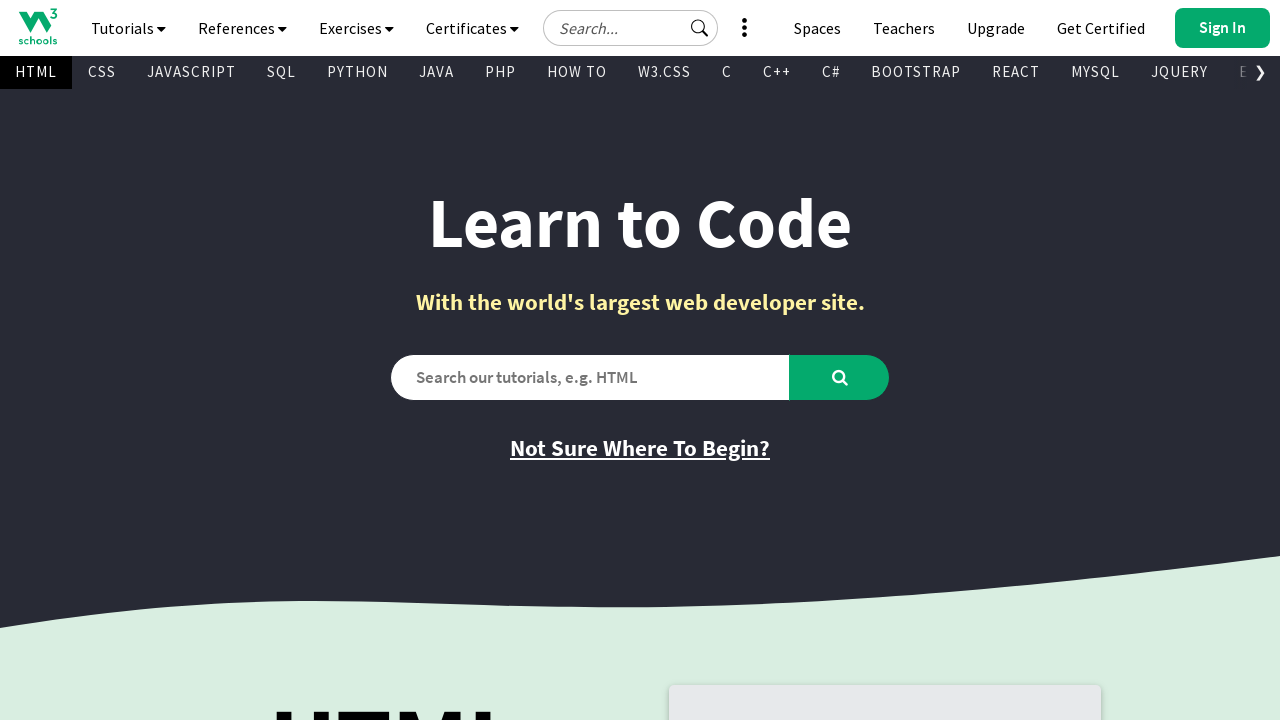

Waited 1 second for menu item 1 to load
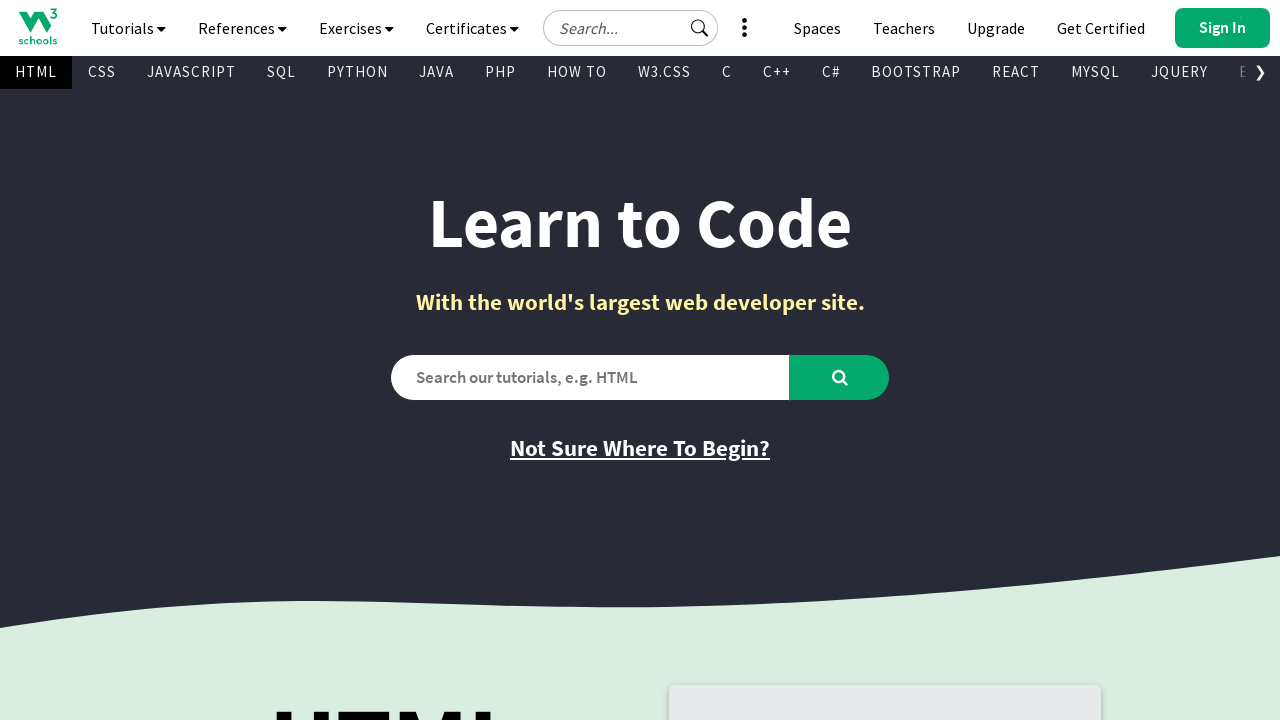

Retrieved text content from navigation item: 'HTML'
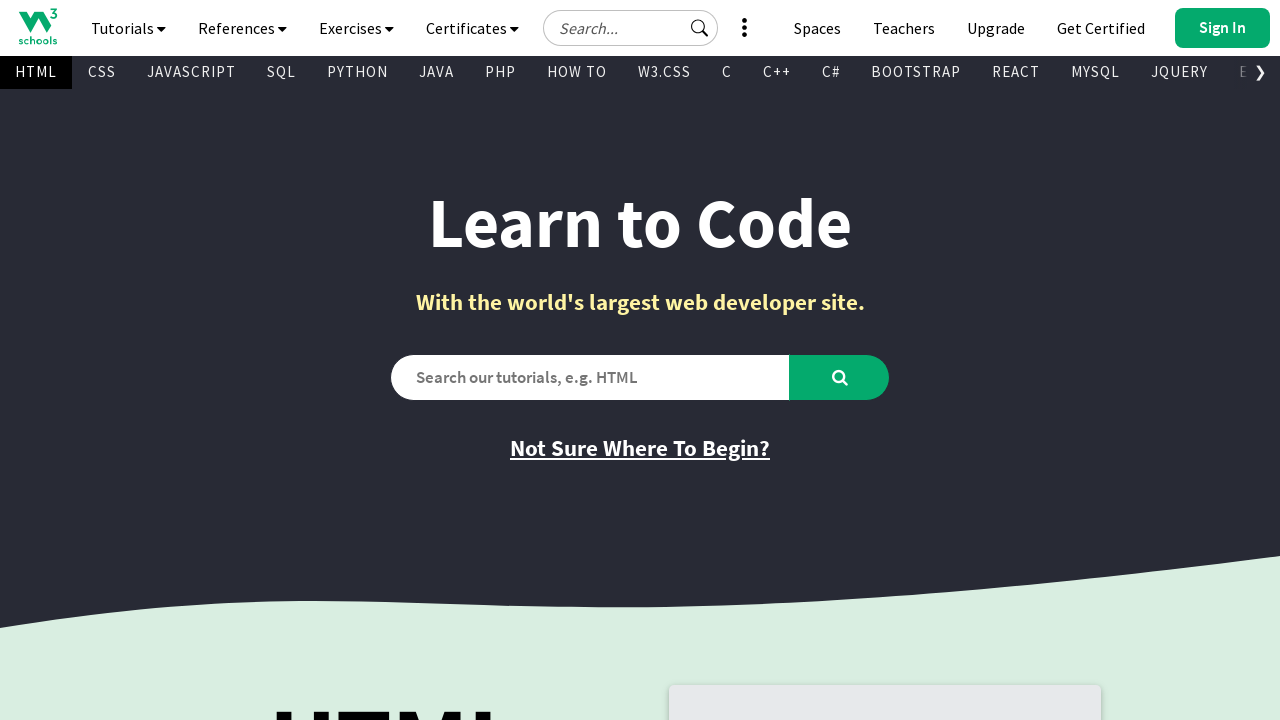

Hovered over navigation menu item 2 at (102, 72) on (//div[@id='subtopnav']/a)[2]
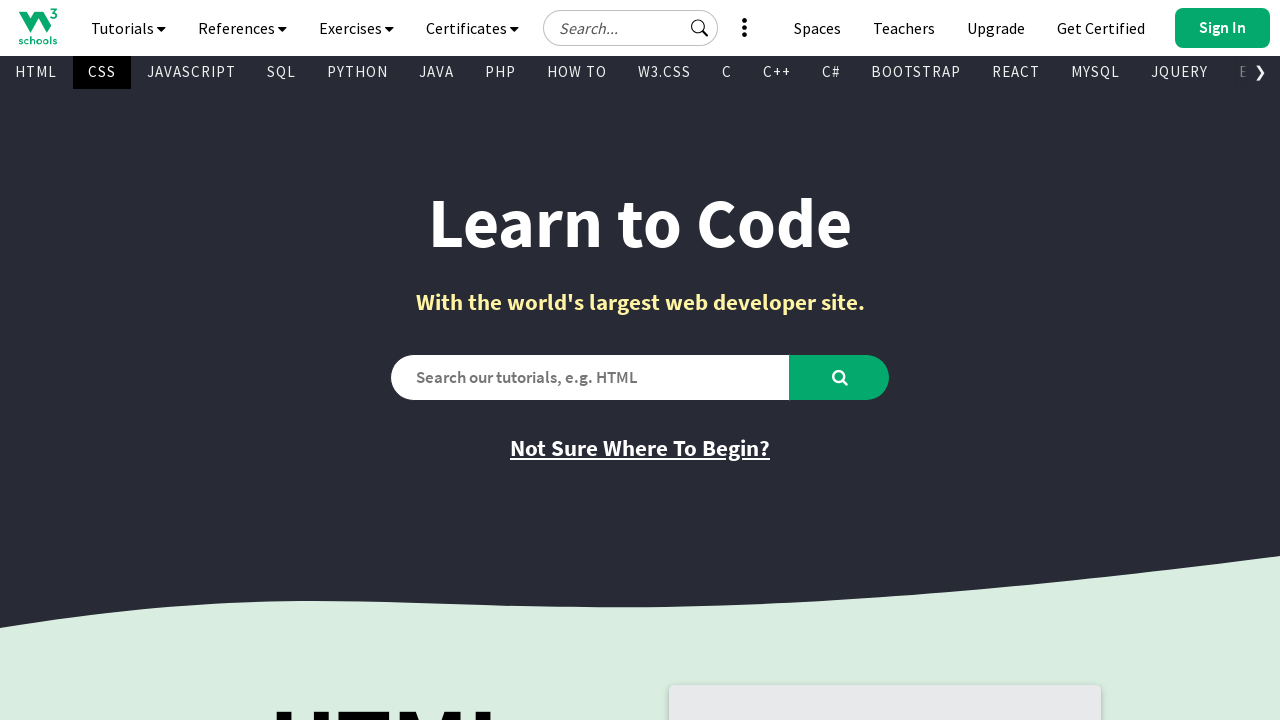

Waited 1 second for menu item 2 to load
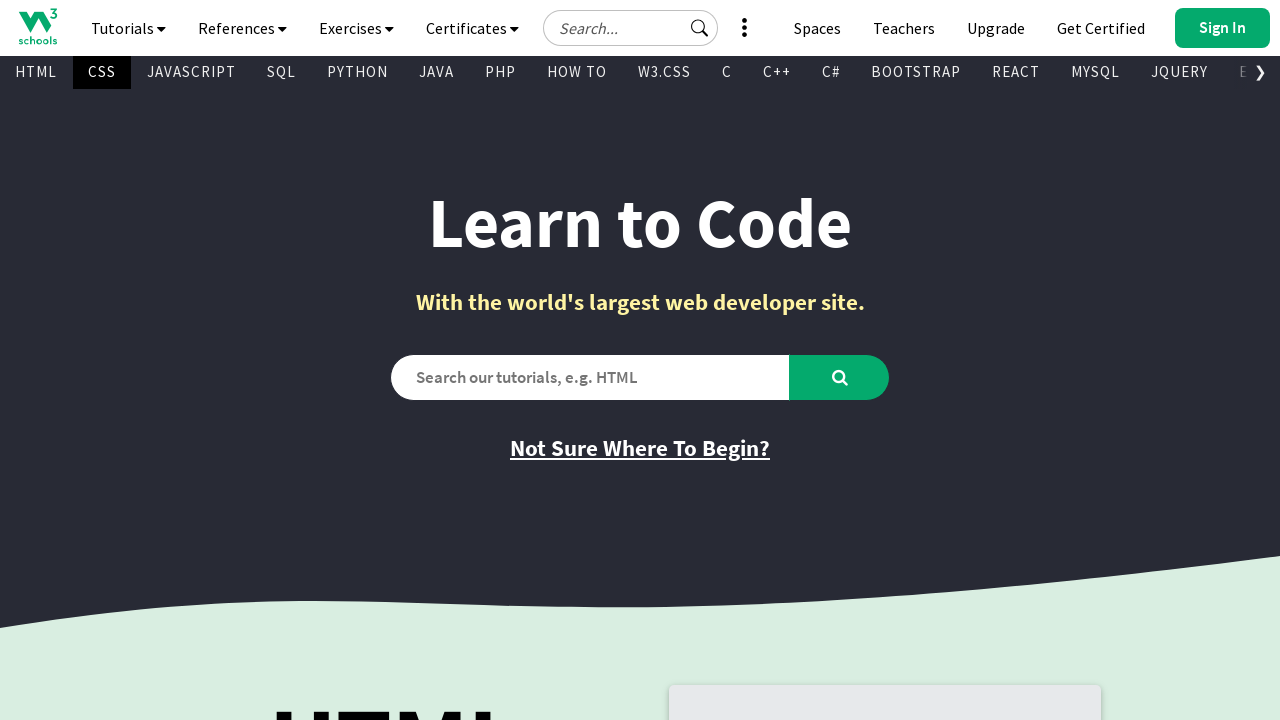

Retrieved text content from navigation item: 'CSS'
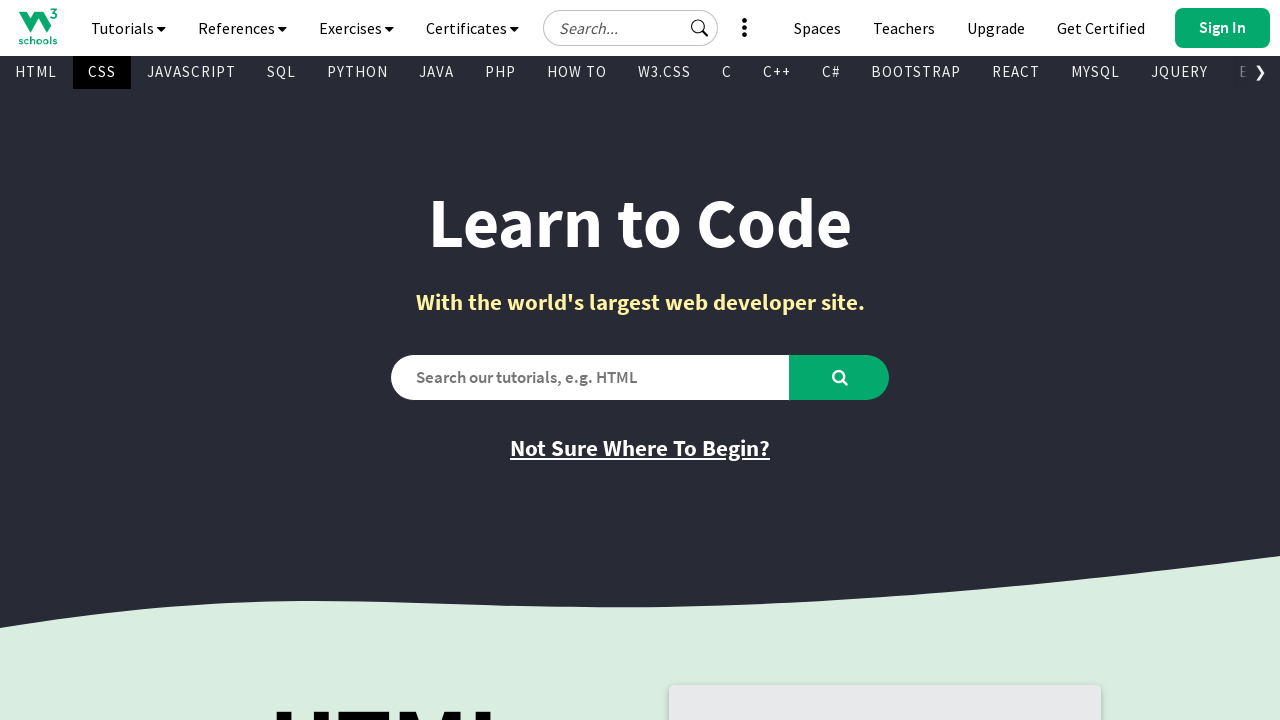

Hovered over navigation menu item 3 at (192, 72) on (//div[@id='subtopnav']/a)[3]
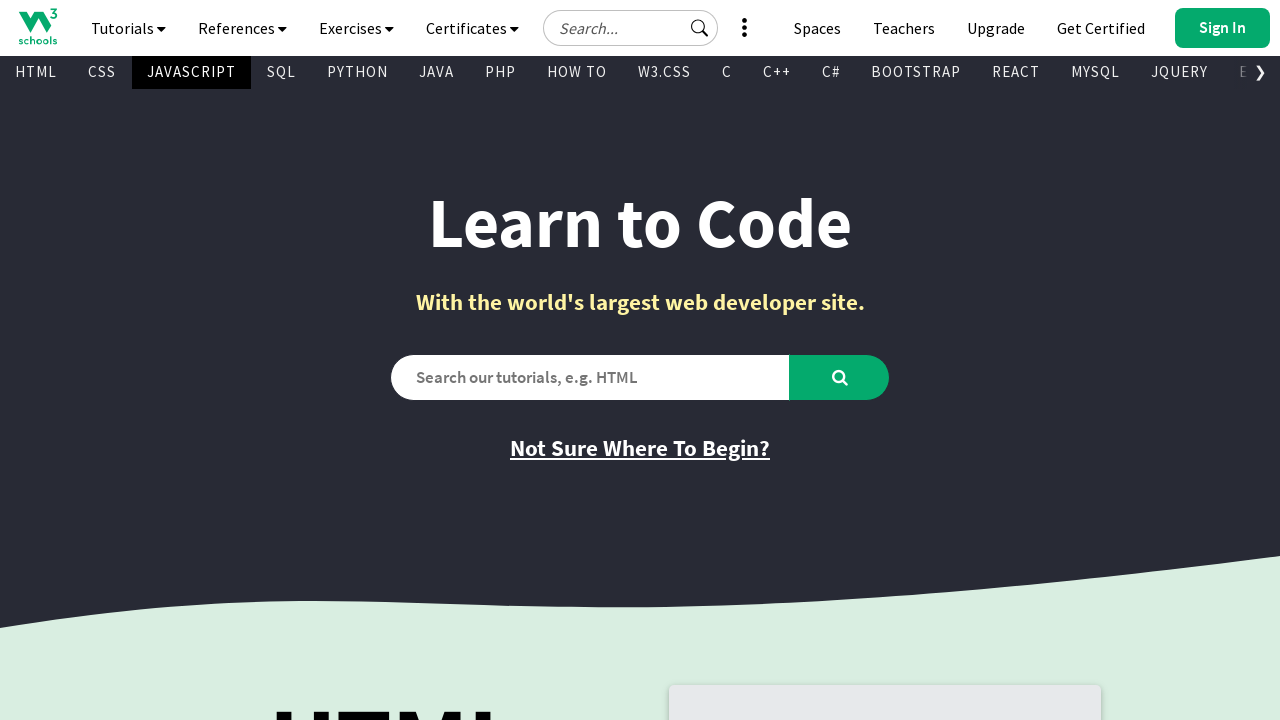

Waited 1 second for menu item 3 to load
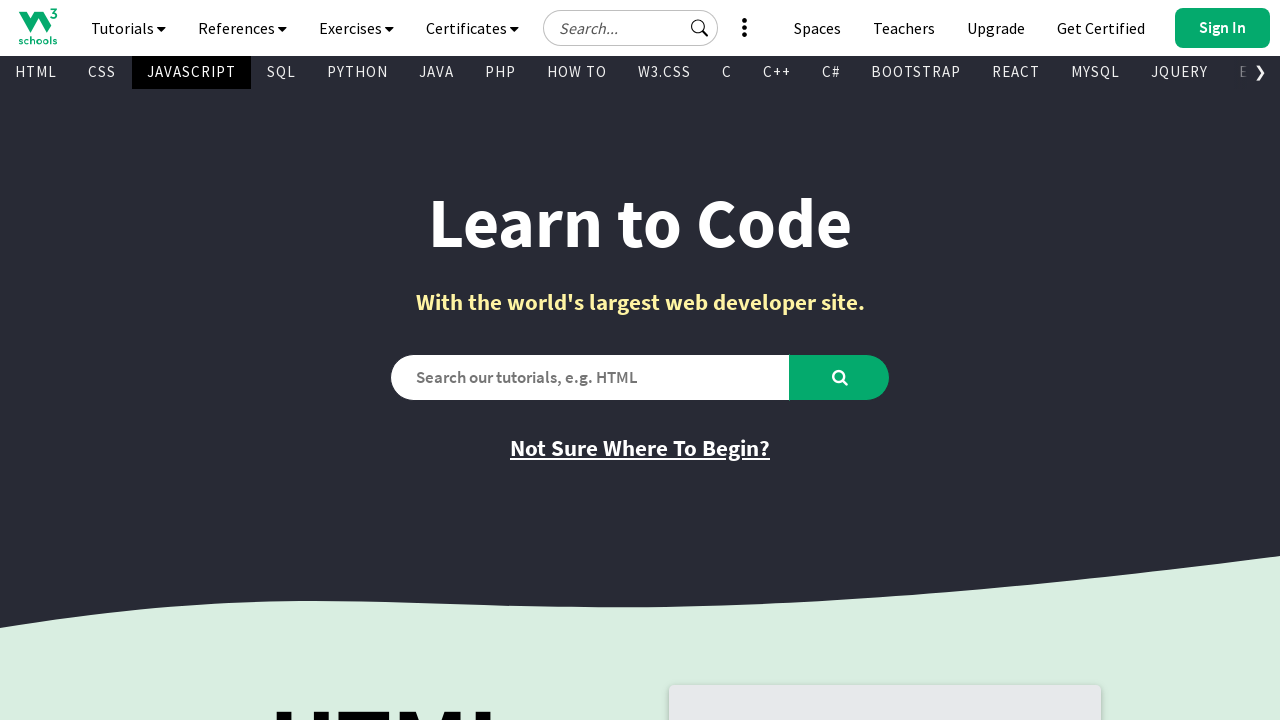

Retrieved text content from navigation item: 'JAVASCRIPT'
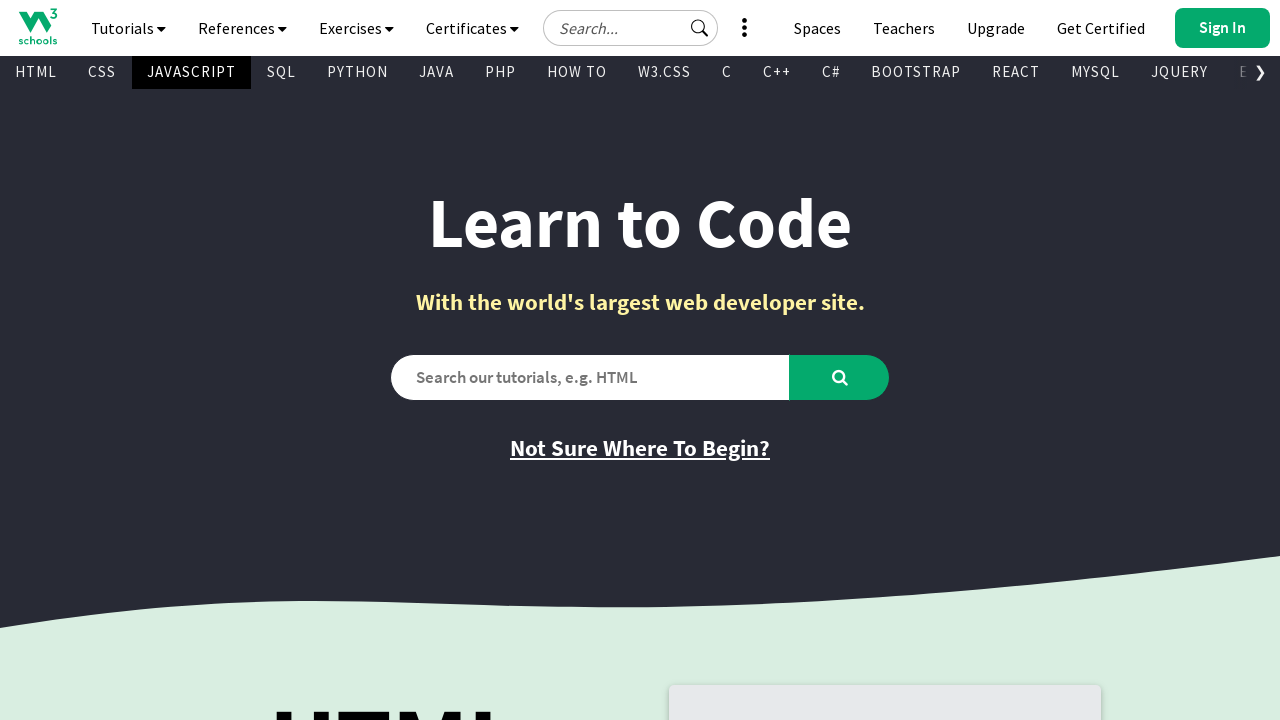

Hovered over navigation menu item 4 at (282, 72) on (//div[@id='subtopnav']/a)[4]
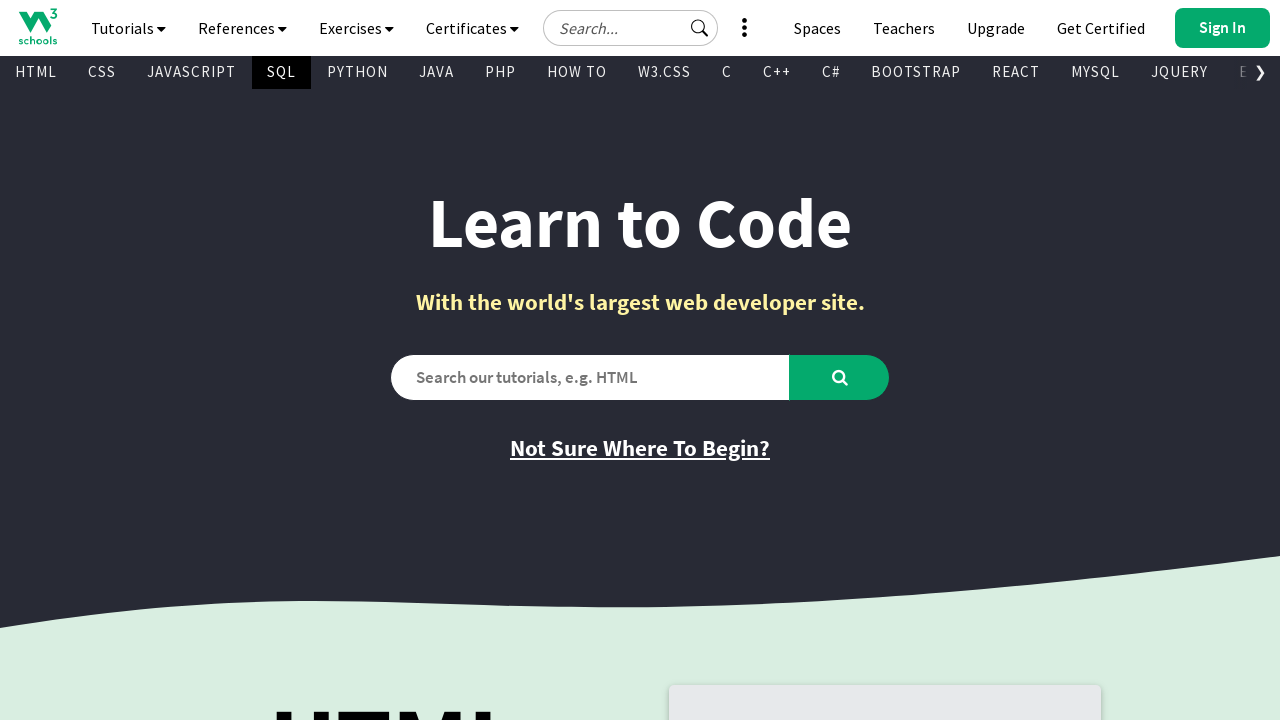

Waited 1 second for menu item 4 to load
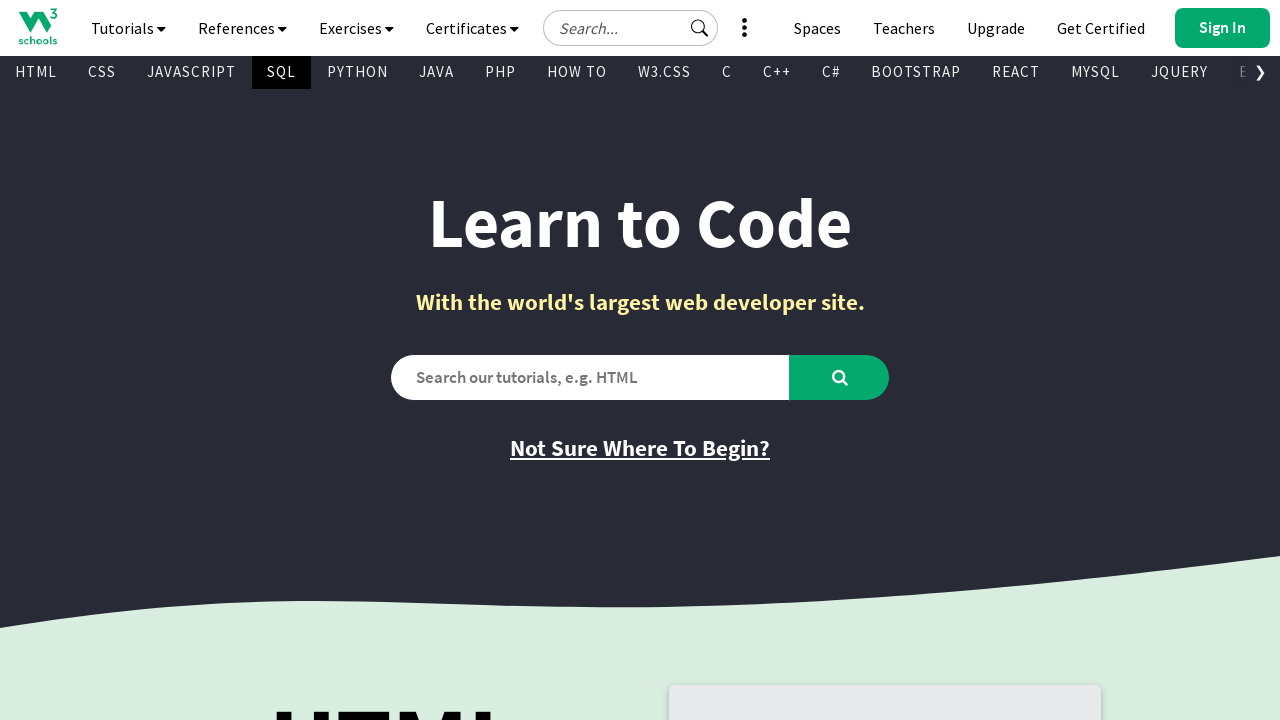

Retrieved text content from navigation item: 'SQL'
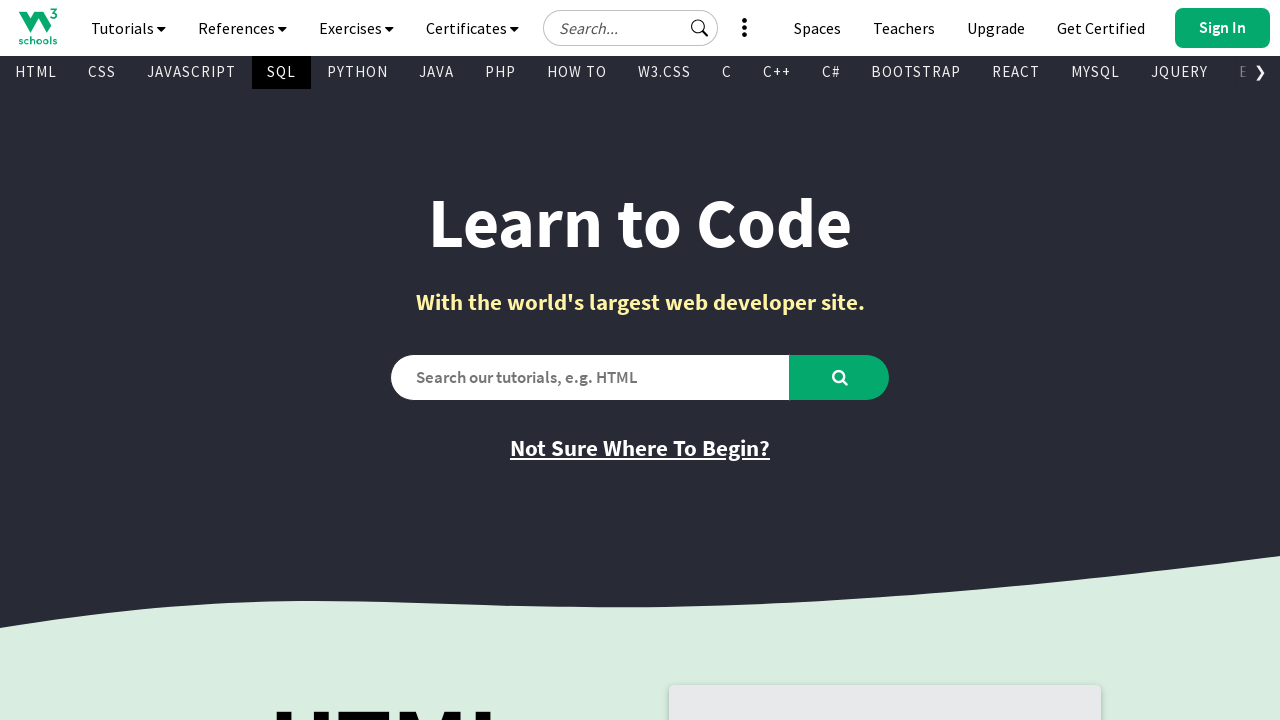

Hovered over navigation menu item 5 at (358, 72) on (//div[@id='subtopnav']/a)[5]
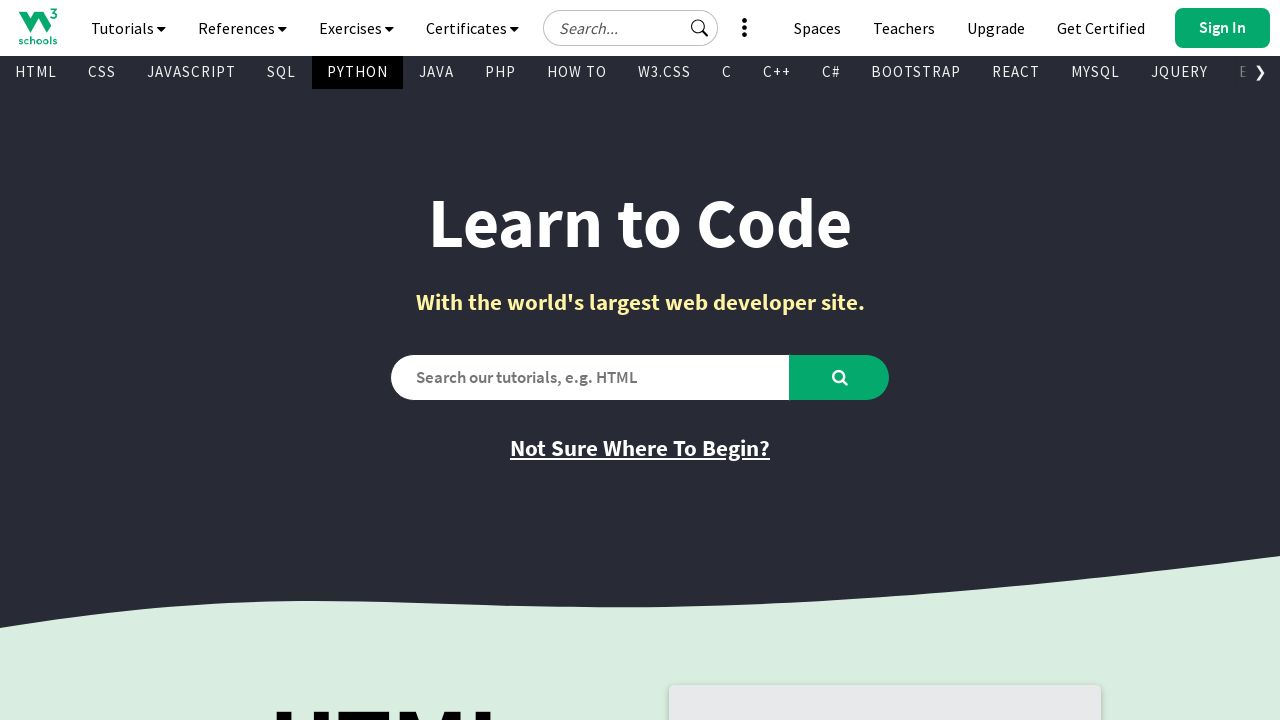

Waited 1 second for menu item 5 to load
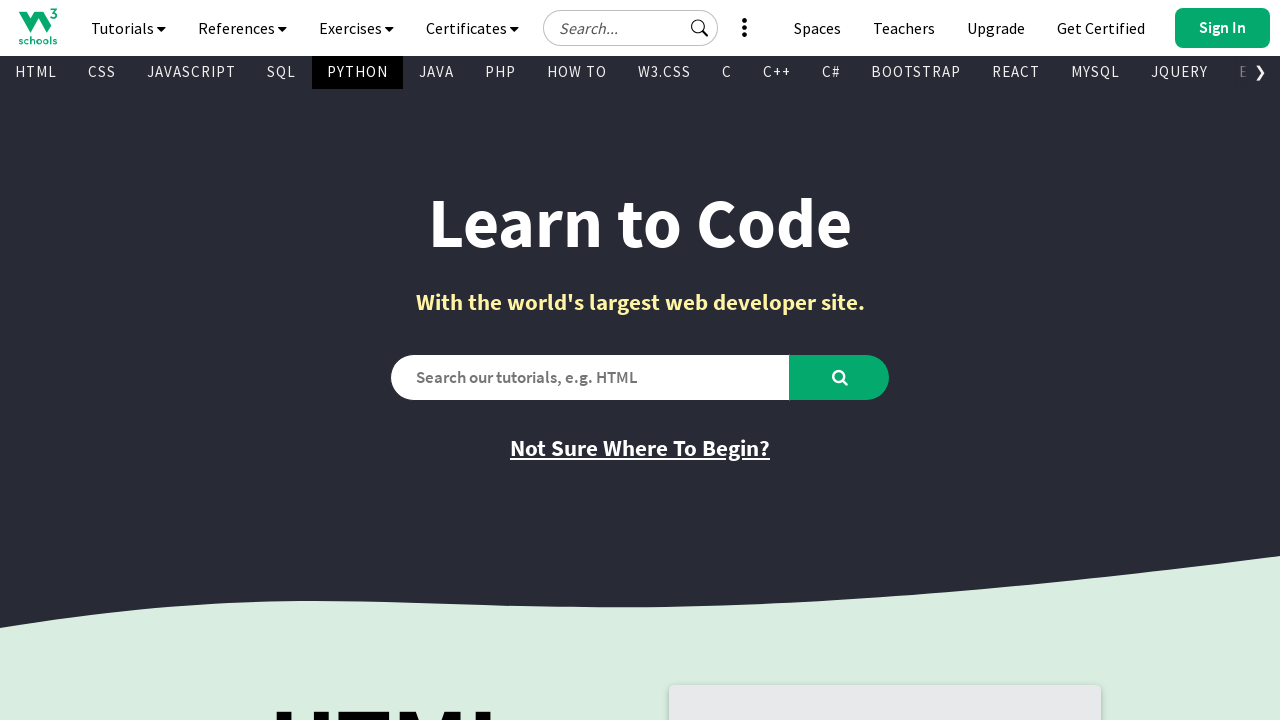

Retrieved text content from navigation item: 'PYTHON'
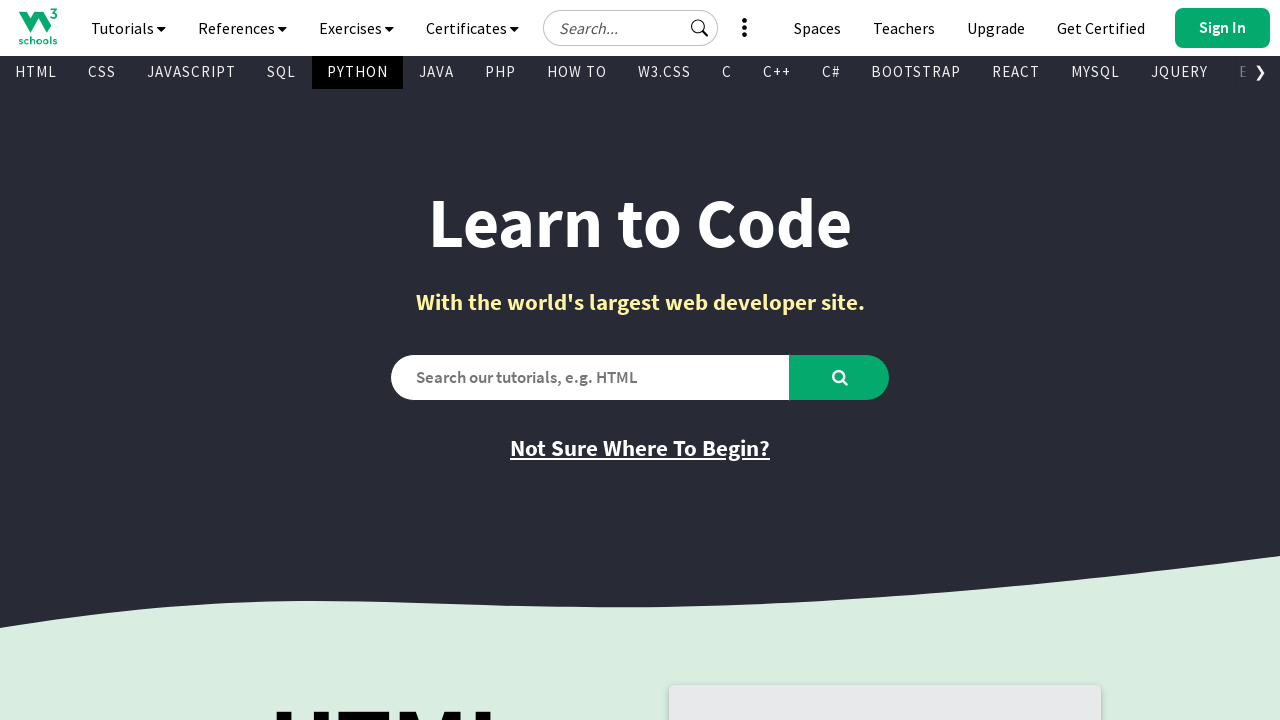

Hovered over navigation menu item 6 at (436, 72) on (//div[@id='subtopnav']/a)[6]
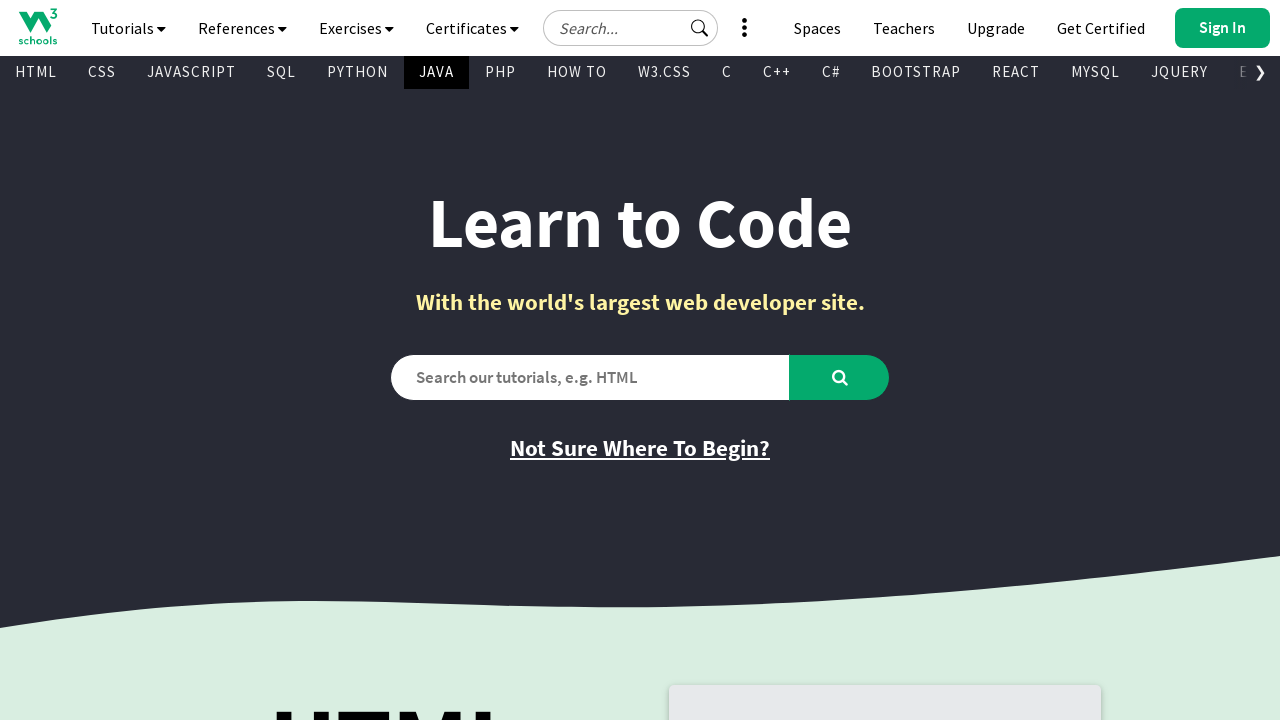

Waited 1 second for menu item 6 to load
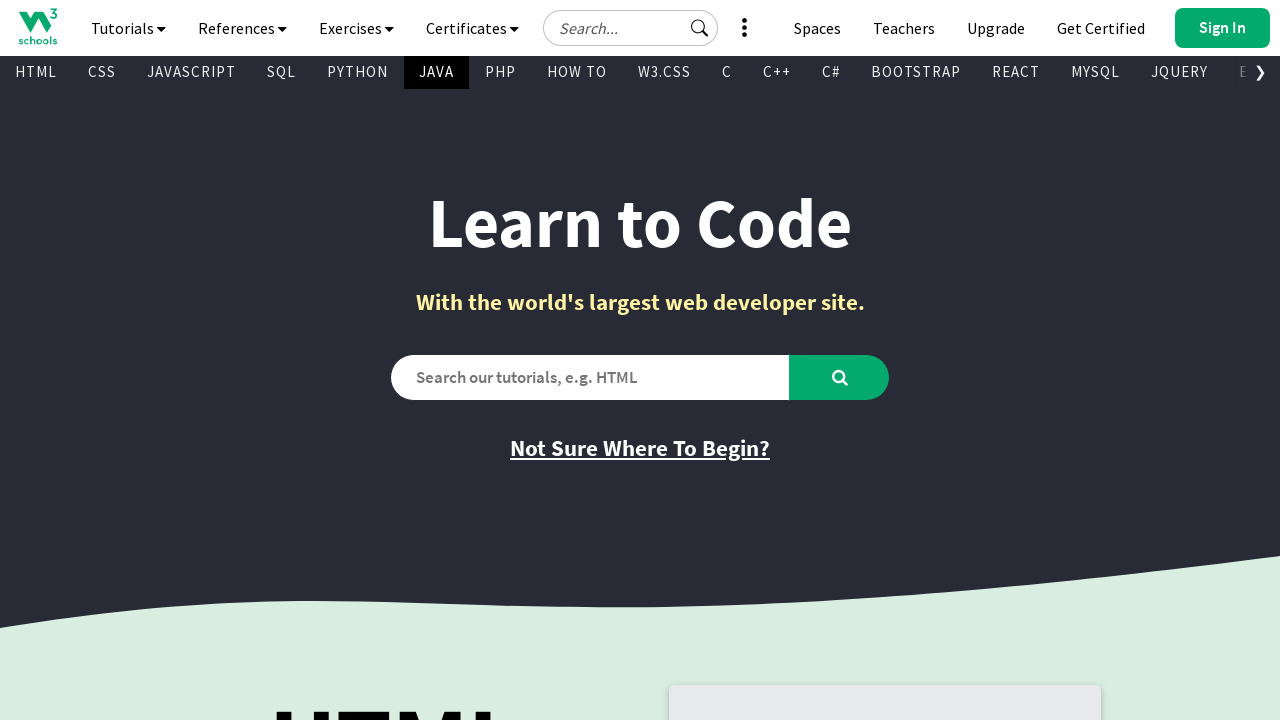

Retrieved text content from navigation item: 'JAVA'
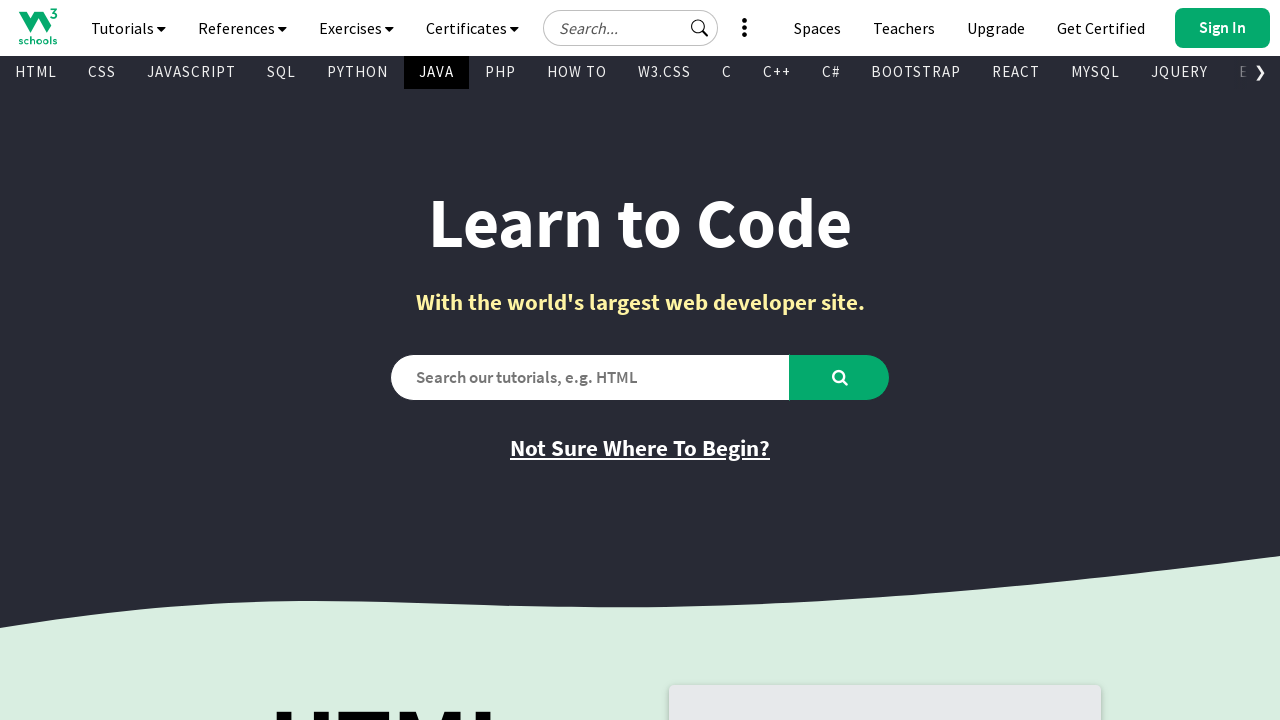

Found JAVA menu item and clicked on it at (436, 72) on (//div[@id='subtopnav']/a)[6]
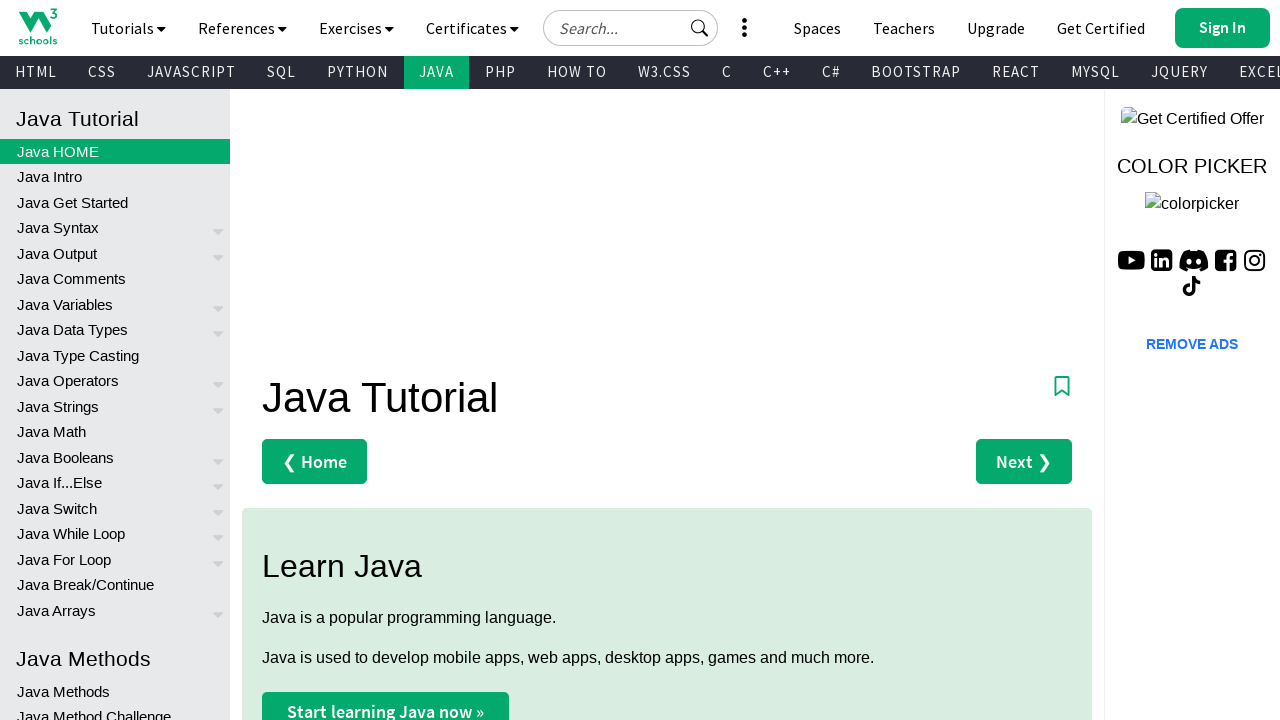

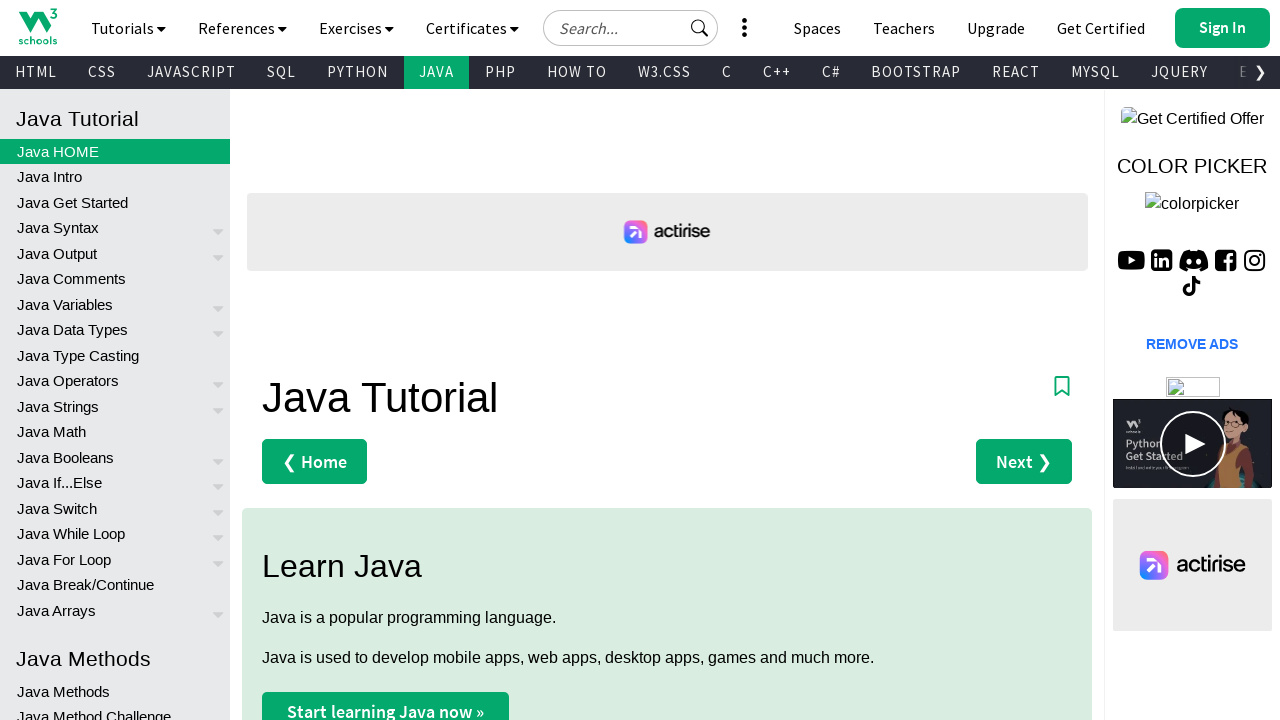